Tests clicking a button element and verifies that a message is displayed confirming the action was received

Starting URL: https://eviltester.github.io/supportclasses/

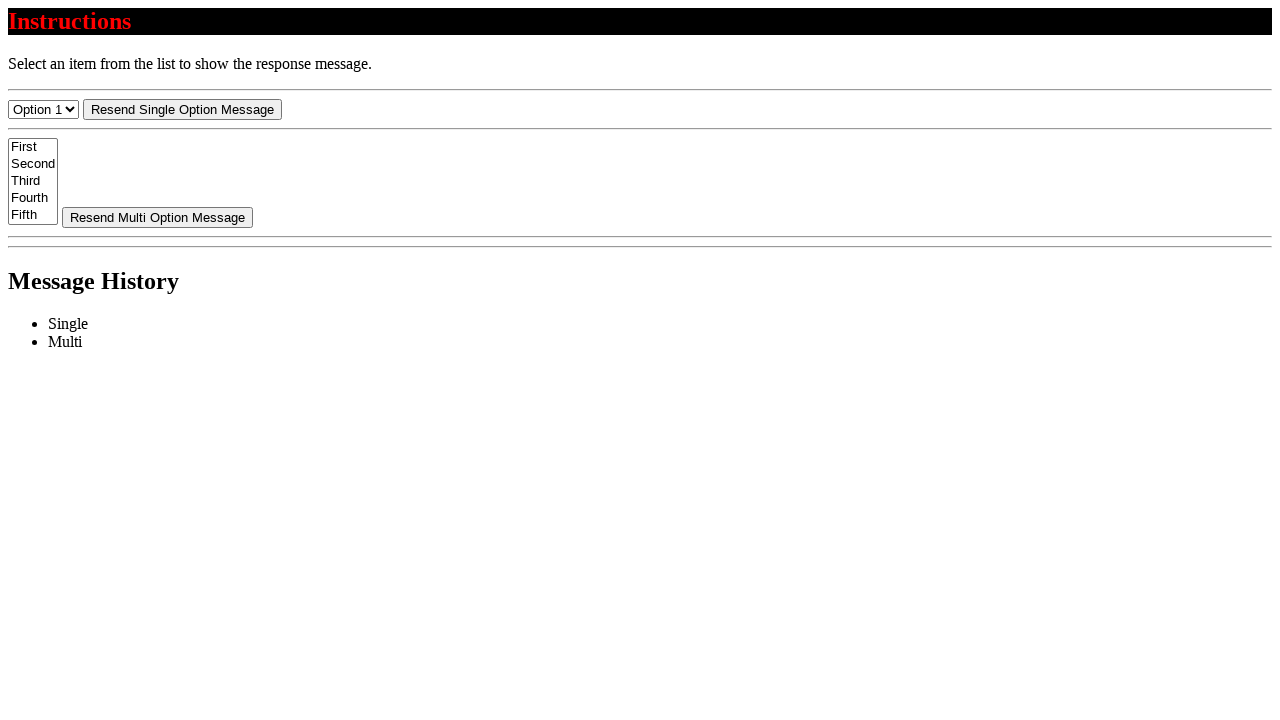

Clicked the resend-select button at (182, 109) on #resend-select
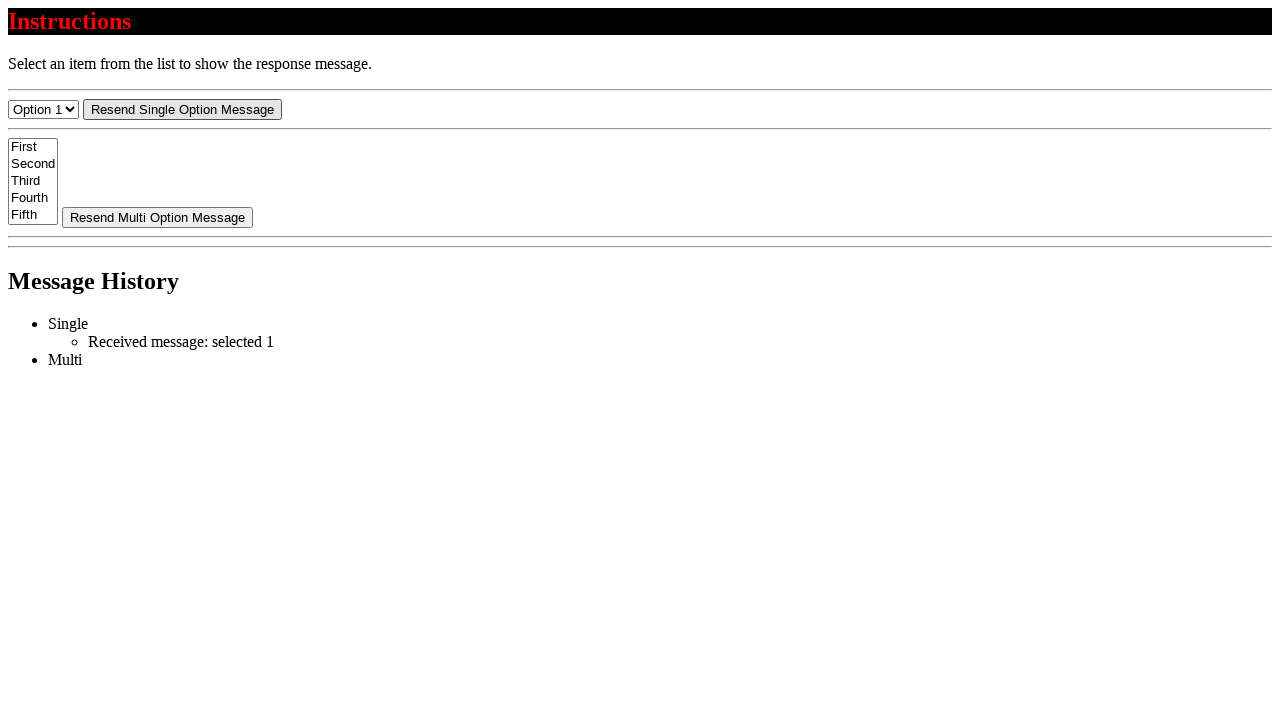

Confirmed message displayed: 'Received message: selected 1'
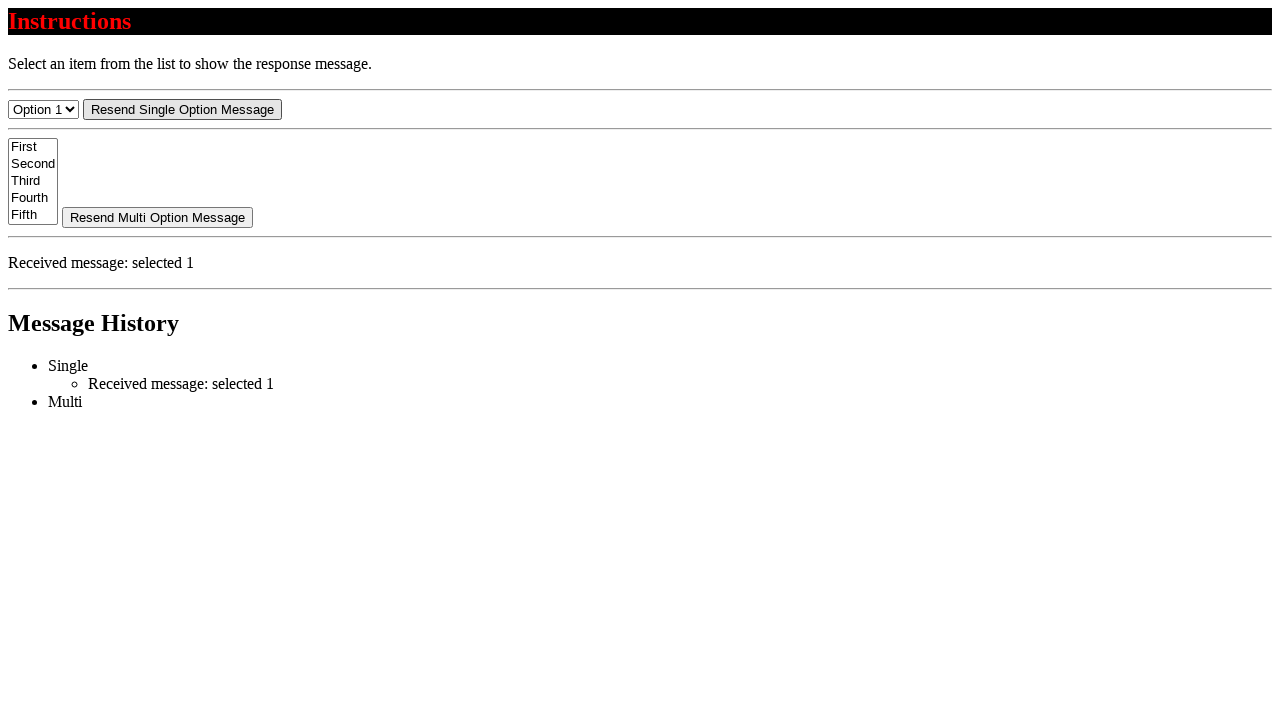

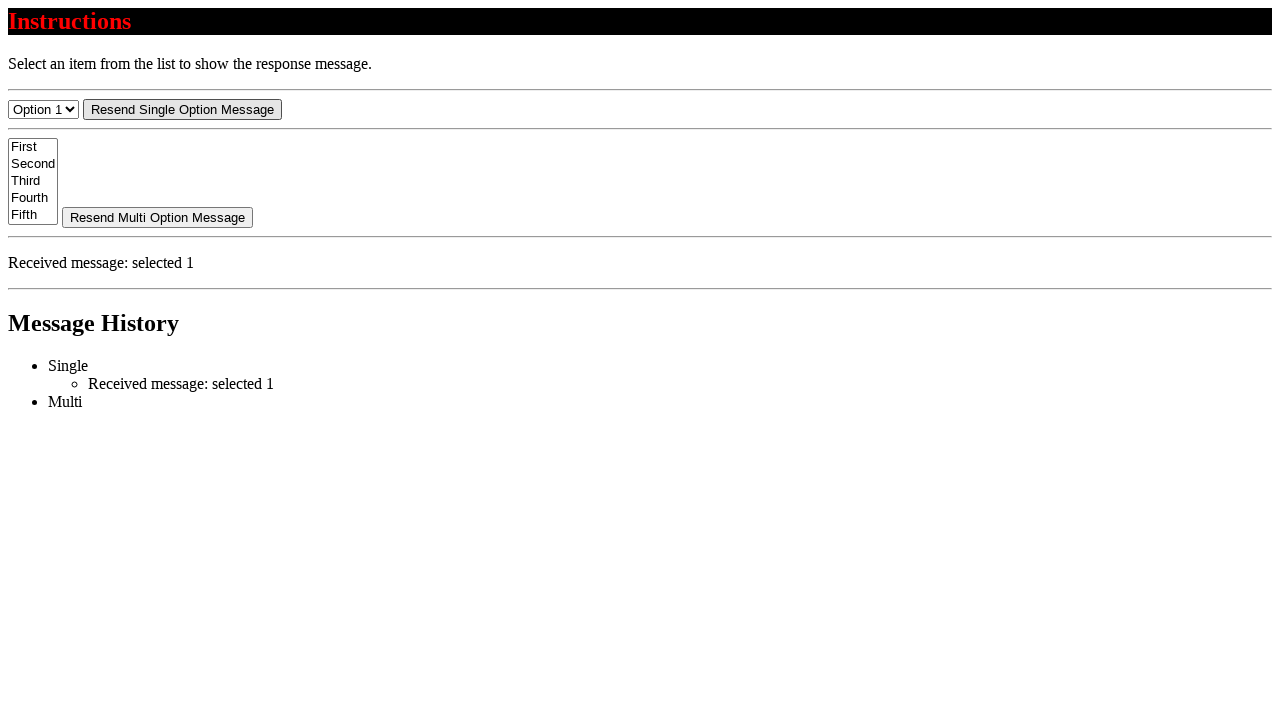